Verifies the title of the Free CRM website homepage matches the expected title

Starting URL: https://classic.freecrm.com/

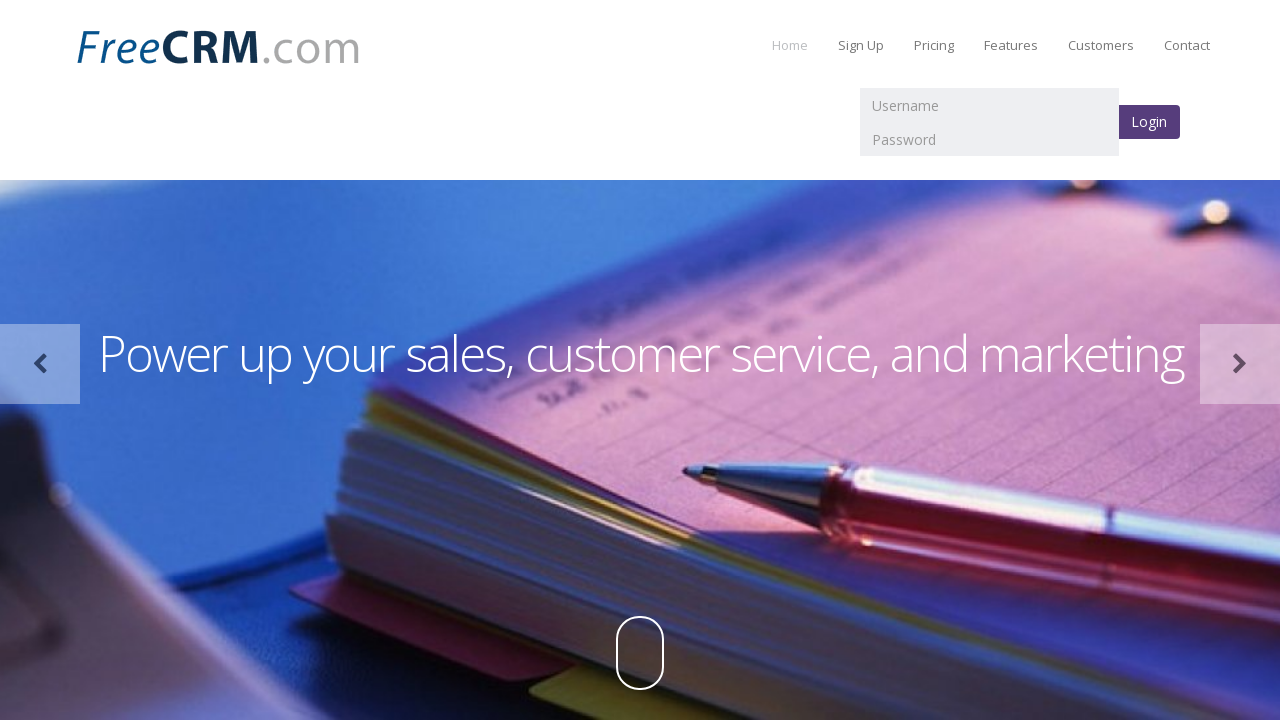

Retrieved the page title from Free CRM homepage
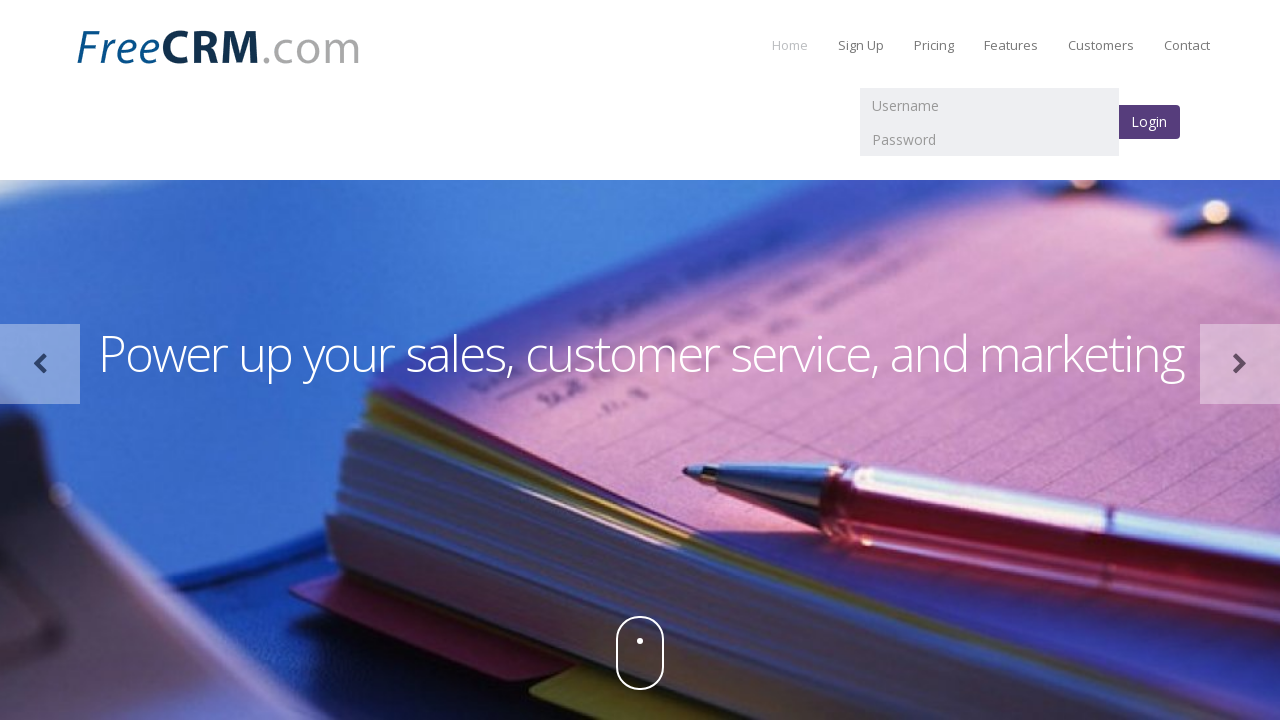

Verified page title matches expected value: 'Free CRM software for customer relationship management, sales, and support.'
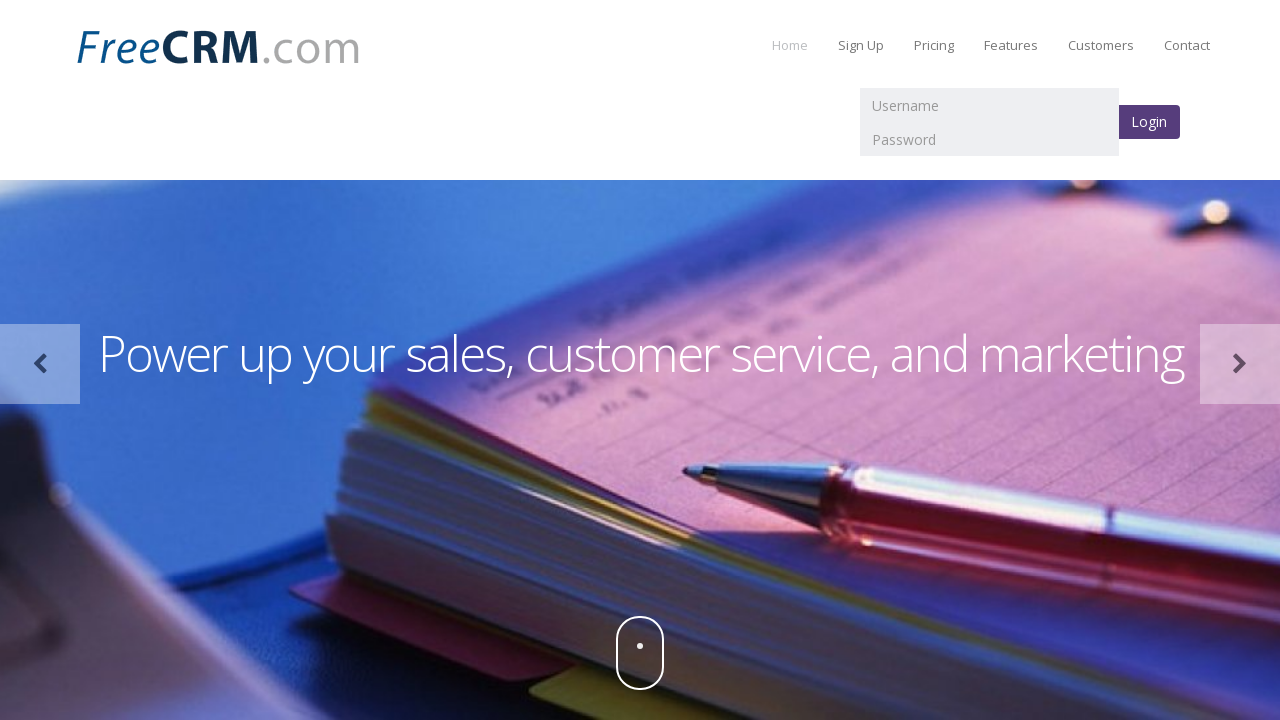

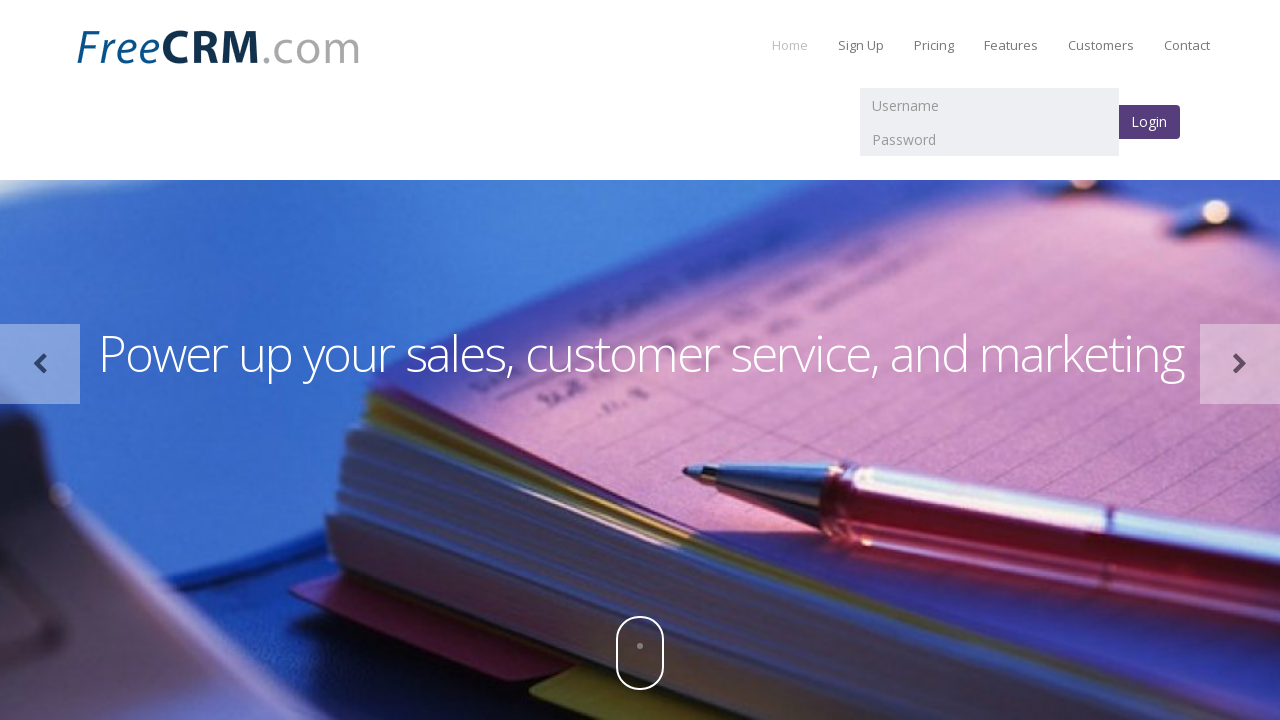